Tests file upload functionality by selecting a file and submitting the upload form, then verifies the uploaded file name is displayed

Starting URL: http://the-internet.herokuapp.com/upload

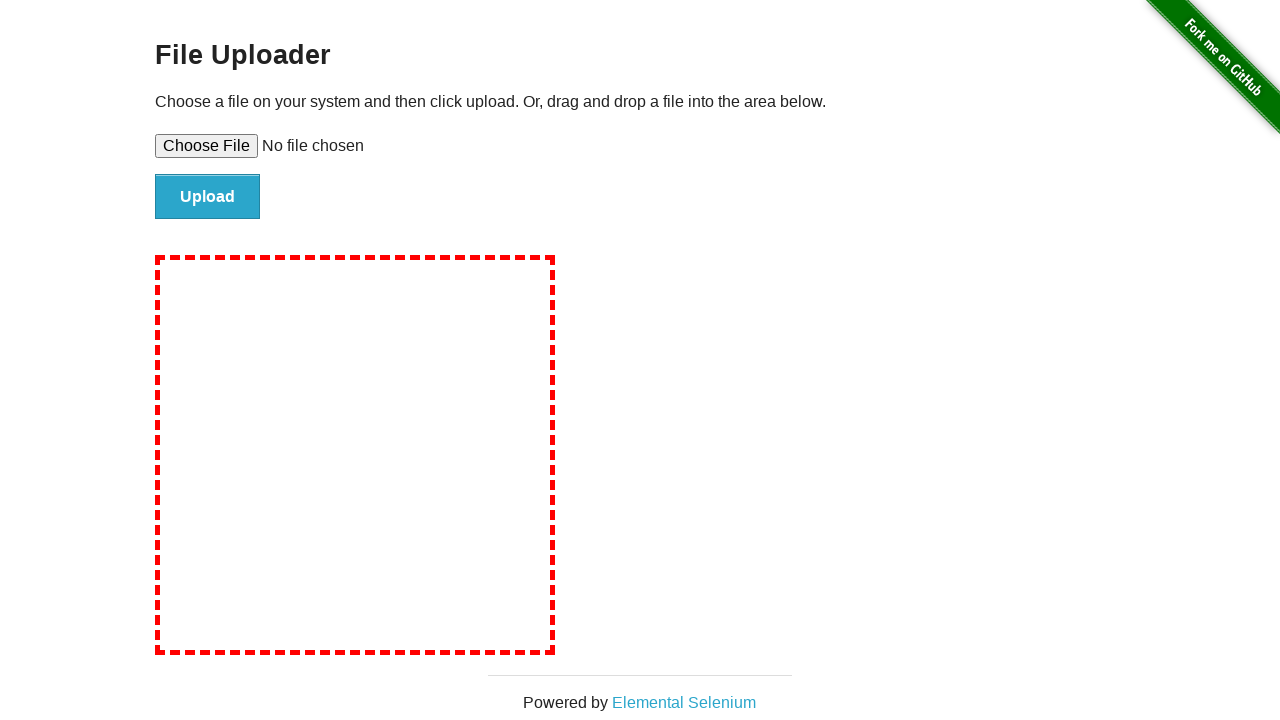

Created temporary test file for upload
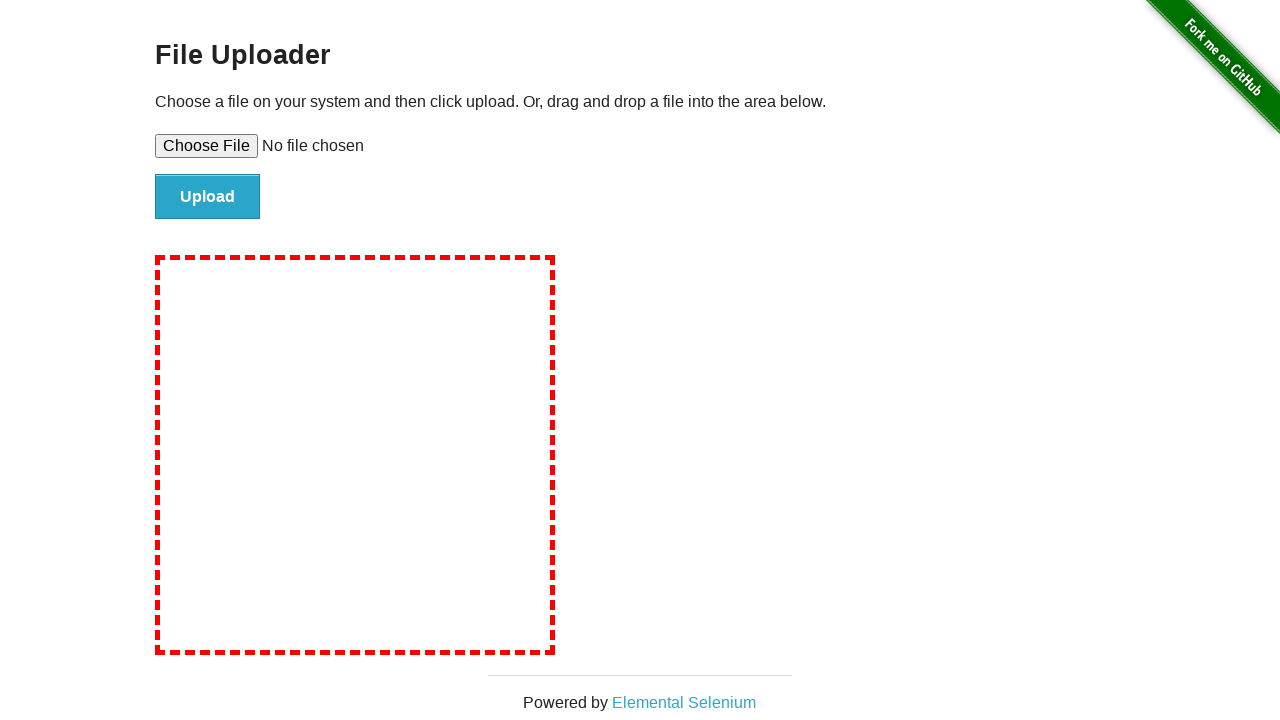

Selected file for upload via file input
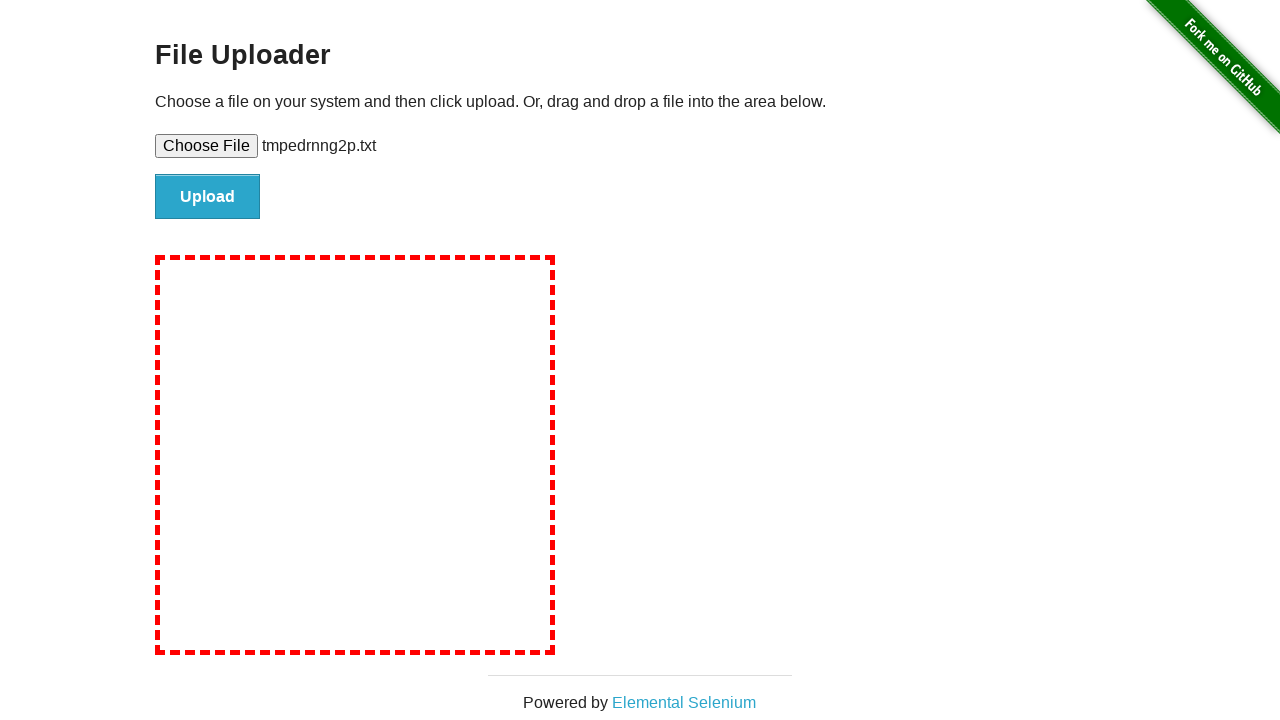

Clicked upload submit button at (208, 197) on #file-submit
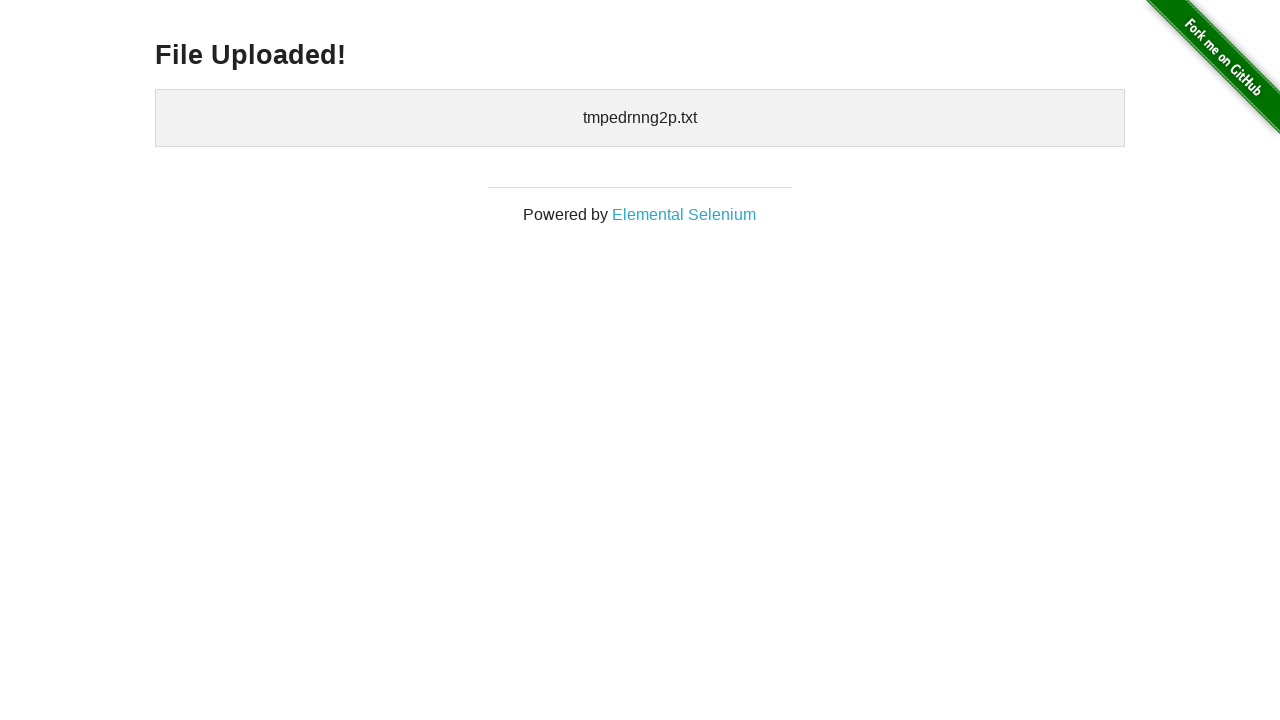

Upload confirmation appeared - uploaded file name is displayed
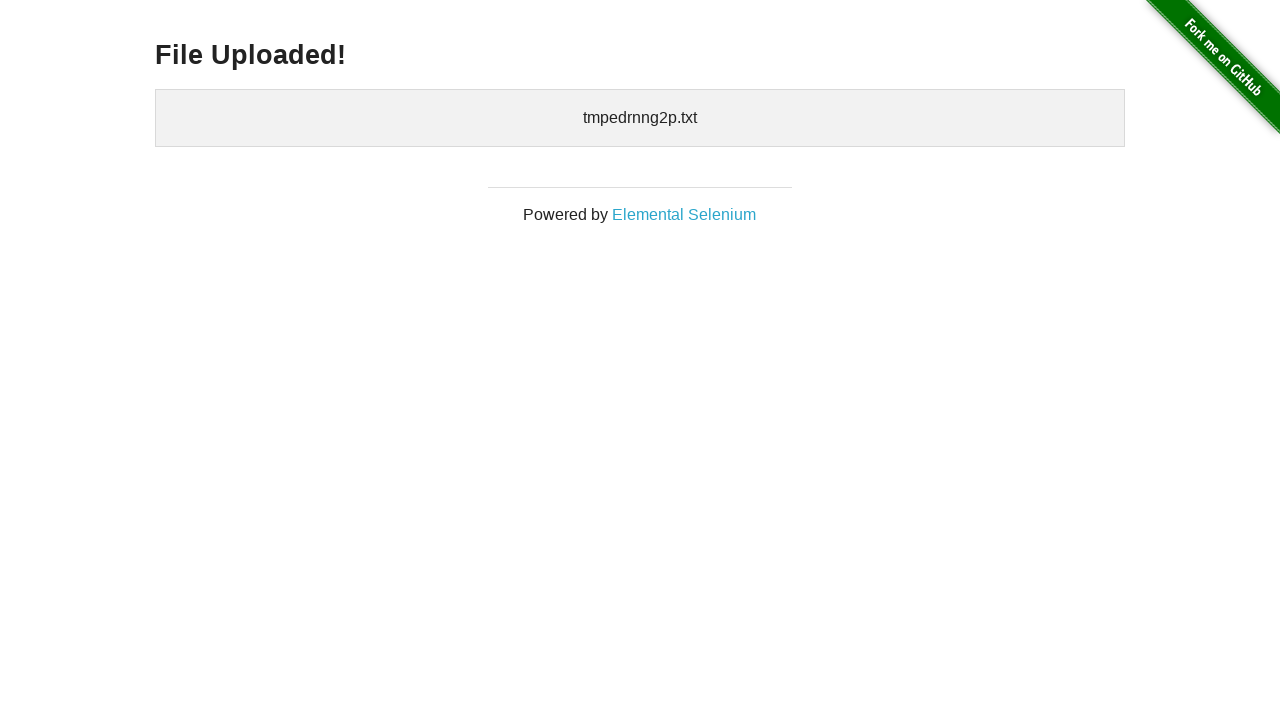

Cleaned up temporary file
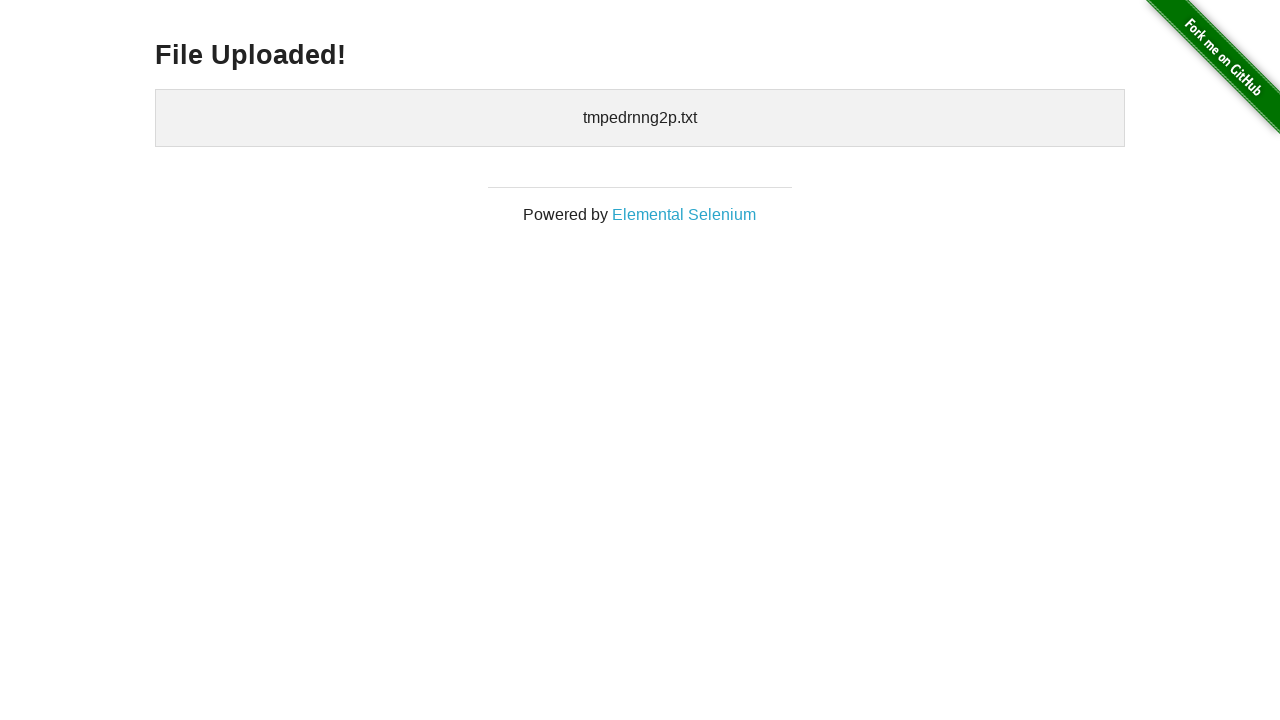

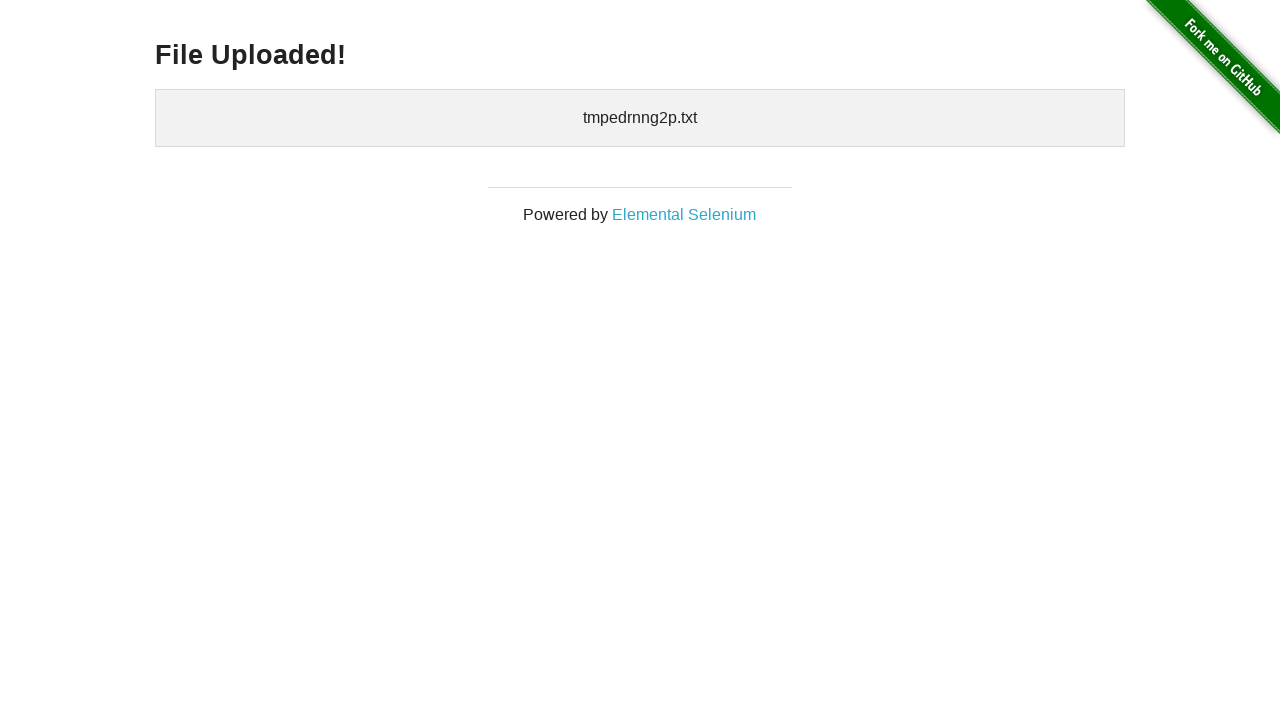